Tests double-click functionality by navigating to a W3Schools demo page, switching to an iframe, and double-clicking on text to verify its color changes to red

Starting URL: https://www.w3schools.com/tags/tryit.asp?filename=tryhtml5_ev_ondblclick2

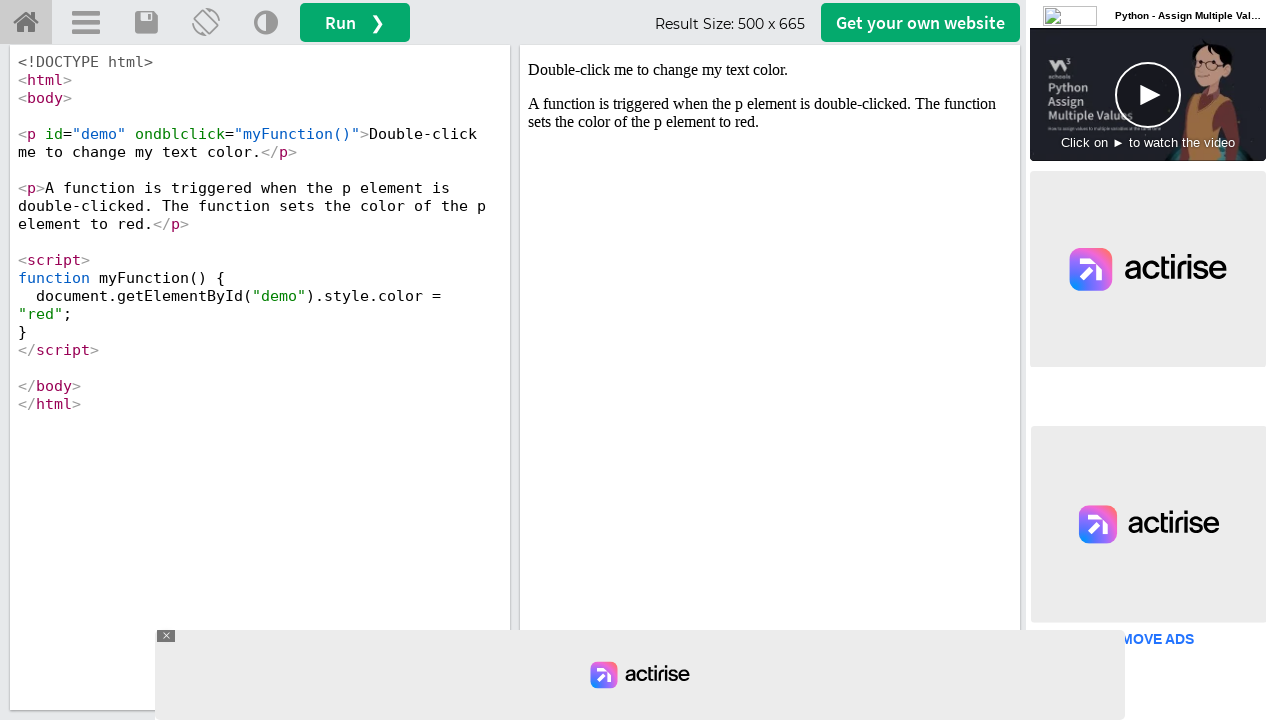

Navigated to W3Schools double-click demo page
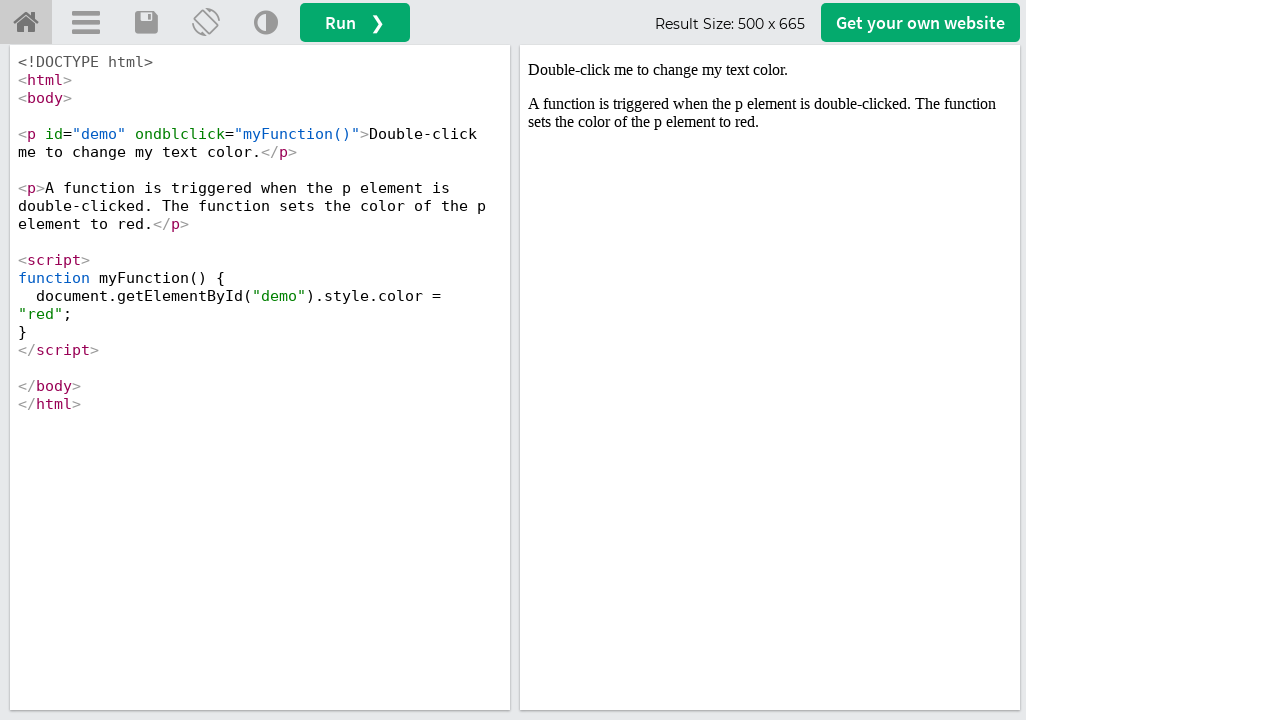

Located iframe with demo content
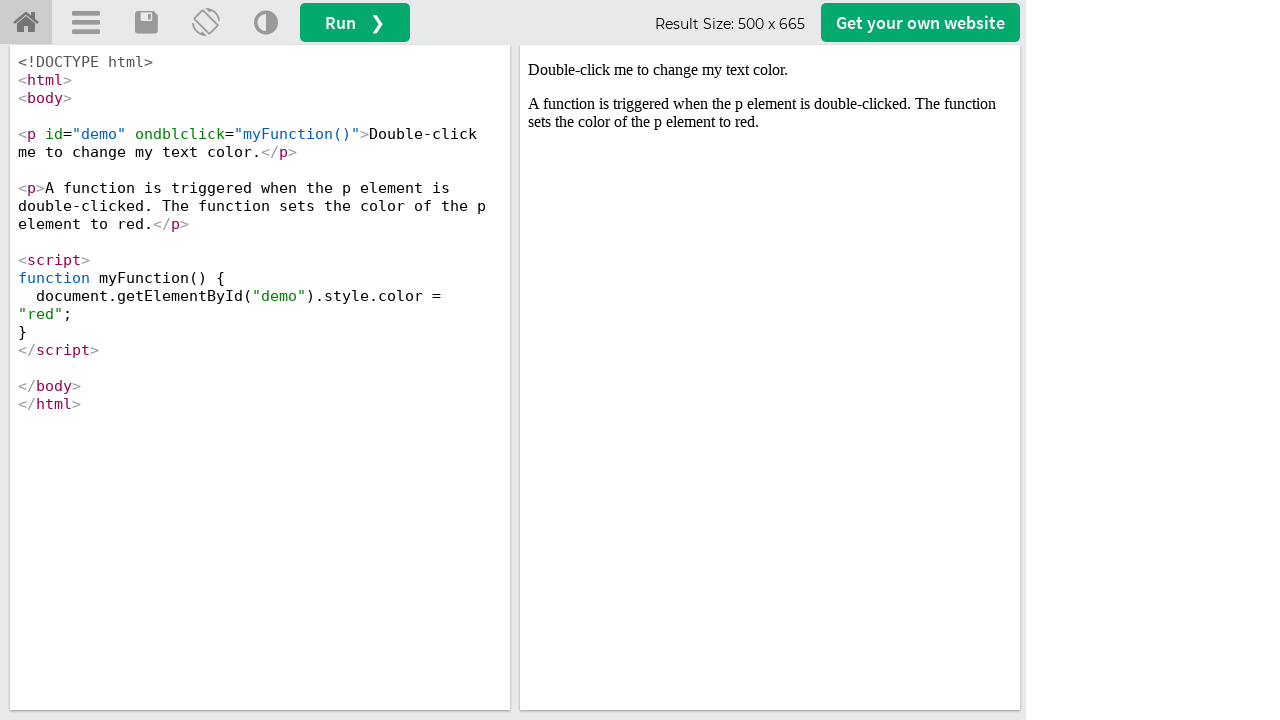

Located text element with id 'demo' in iframe
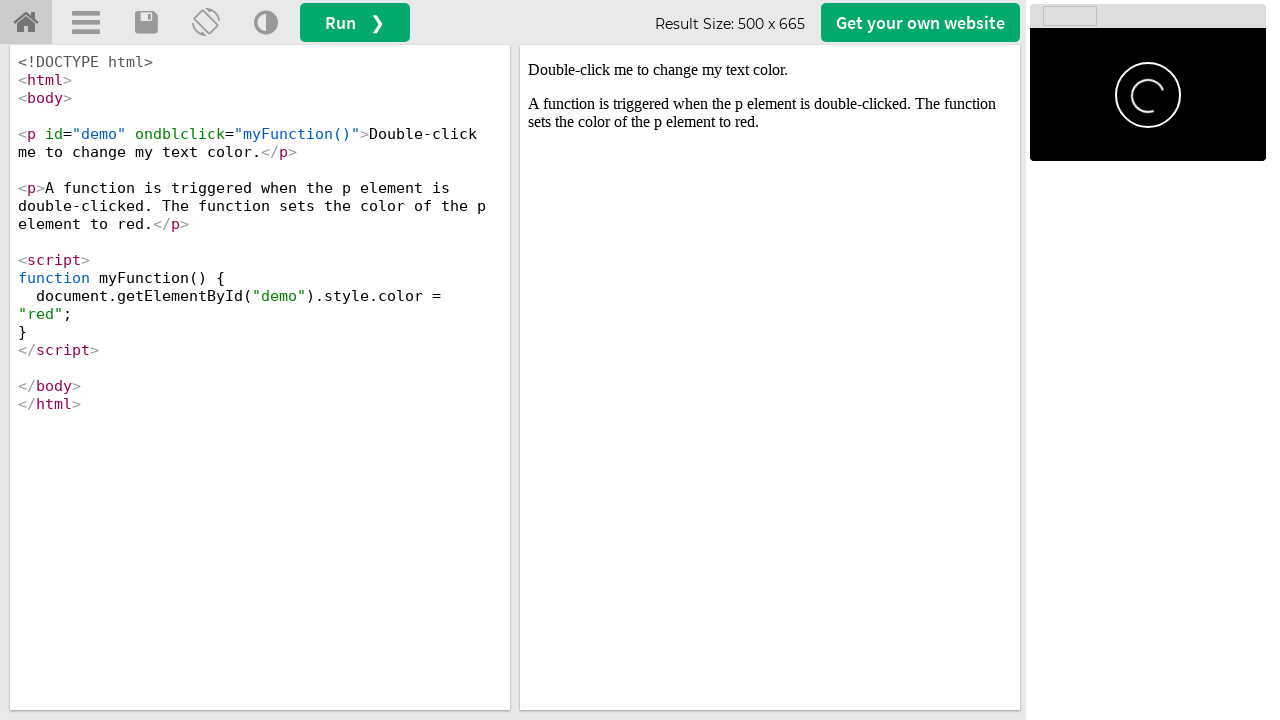

Double-clicked on the text element at (770, 70) on #iframeResult >> internal:control=enter-frame >> #demo
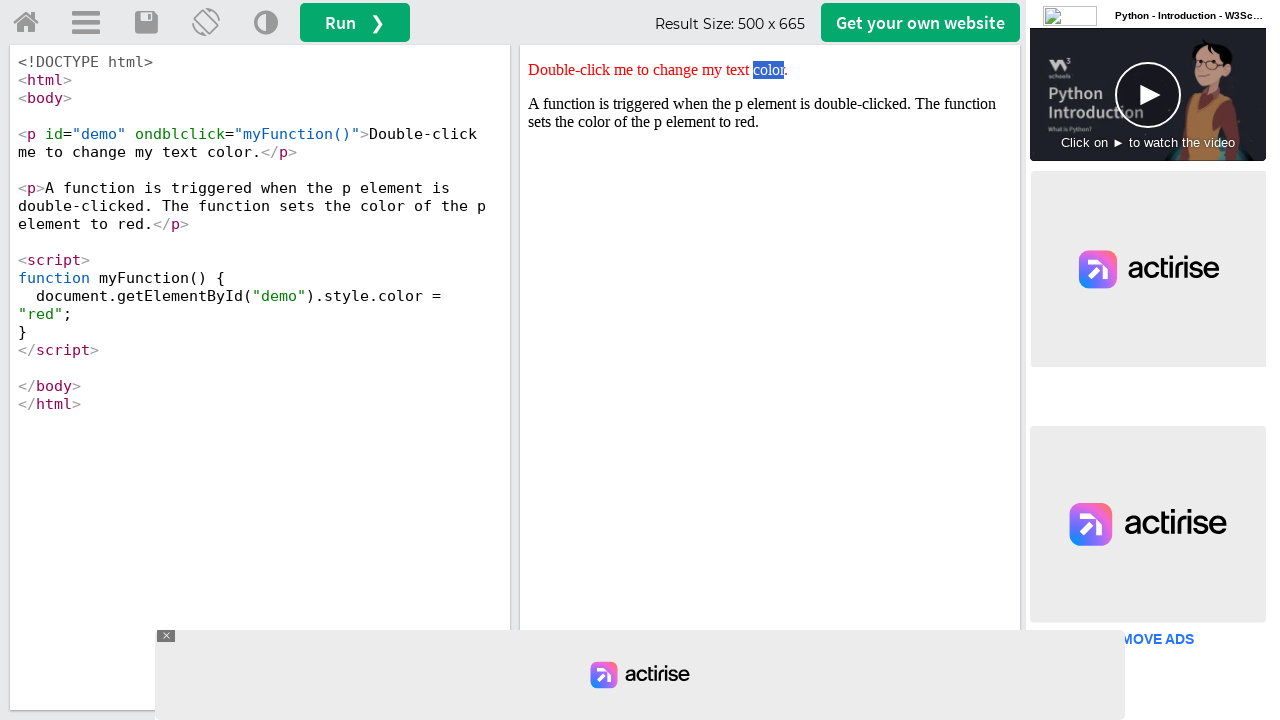

Retrieved style attribute: color: red;
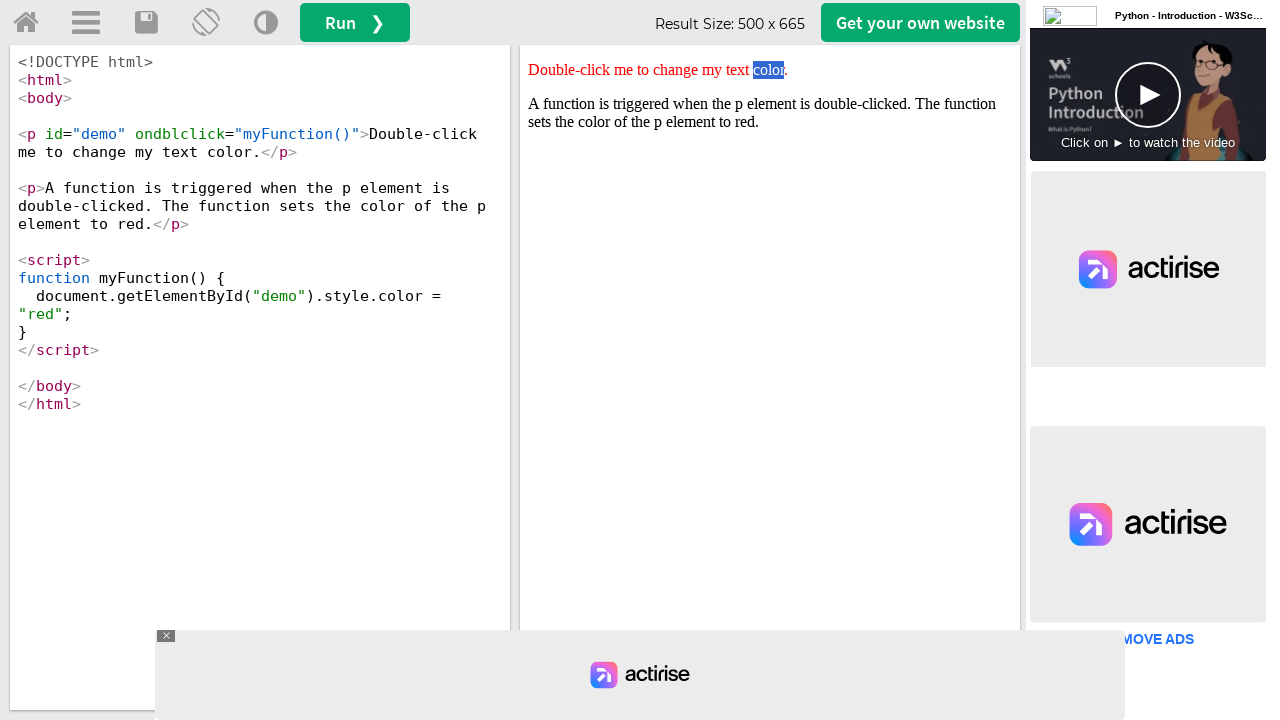

Verified that text color changed to red
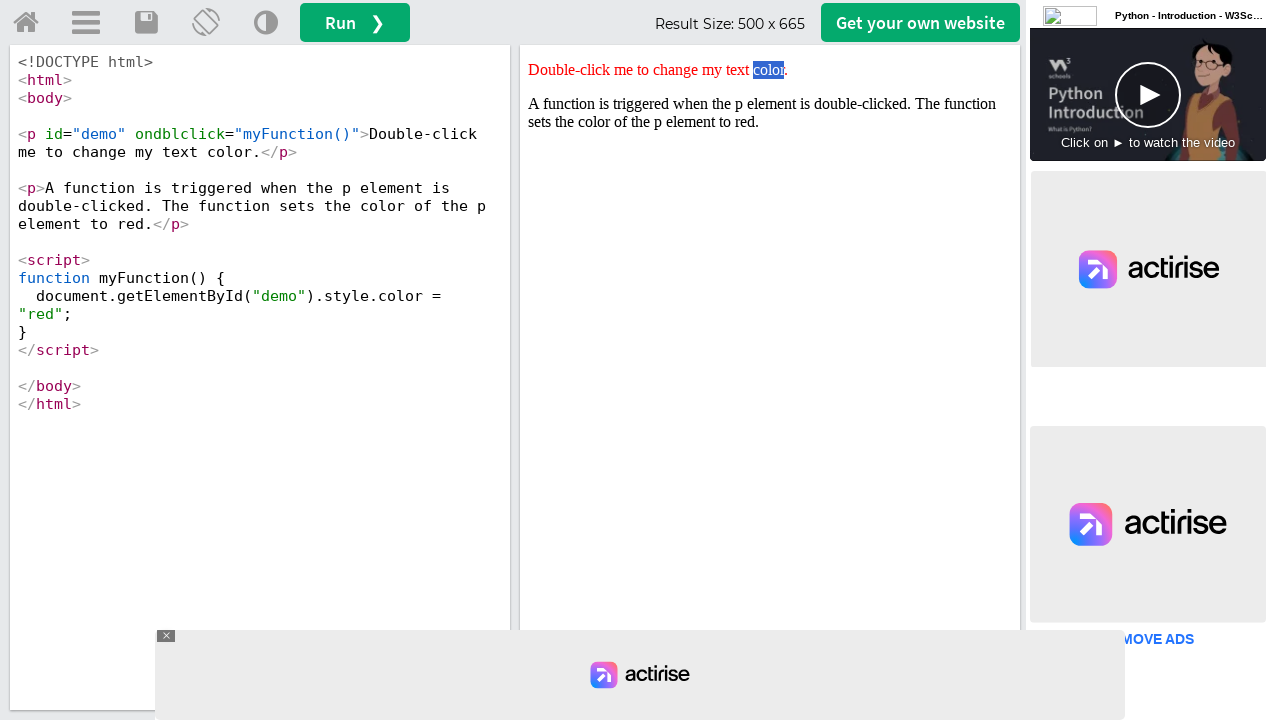

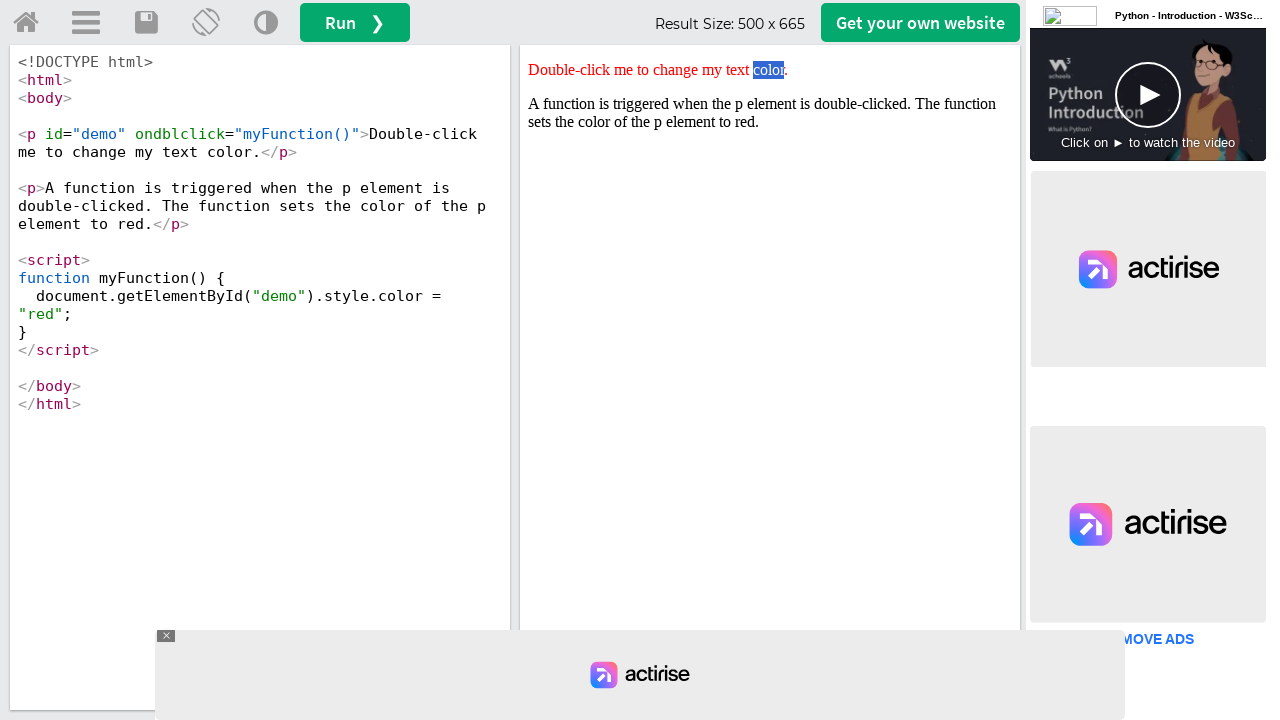